Clears the Full Name field, submits the form, and verifies the name output is not visible

Starting URL: https://demoqa.com/elements

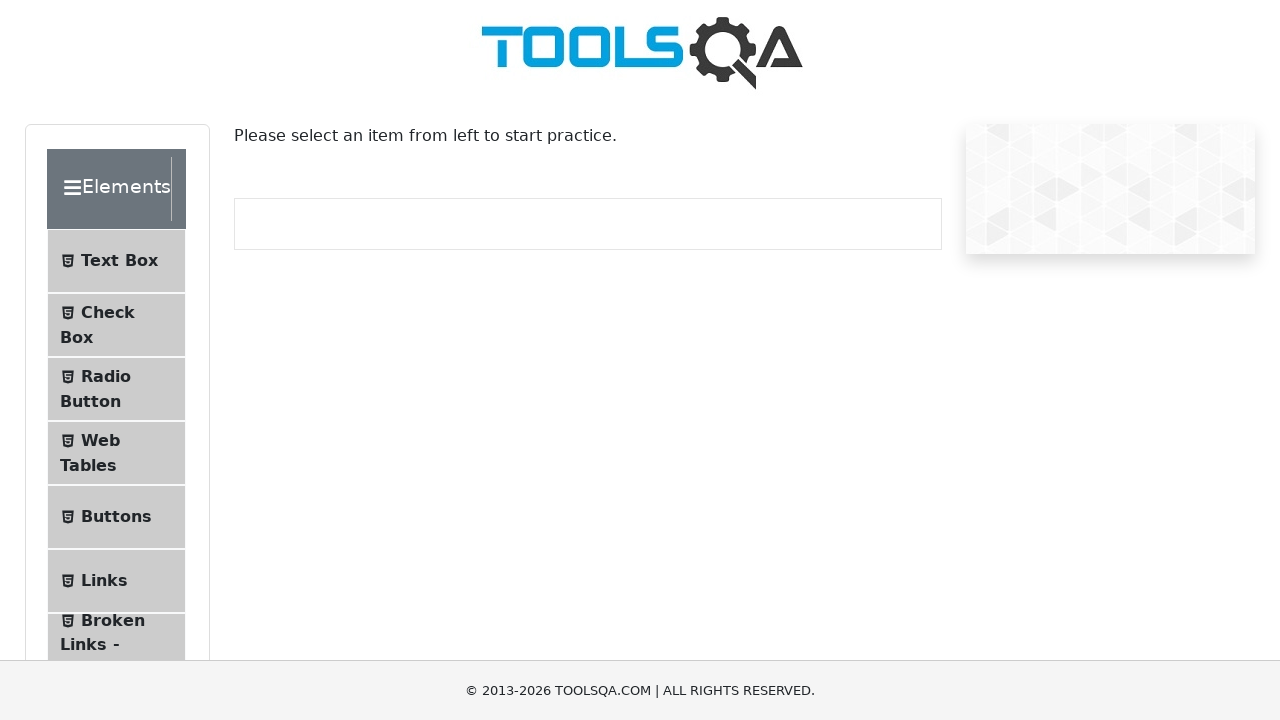

Clicked on Text Box menu item at (119, 261) on internal:text="Text Box"i
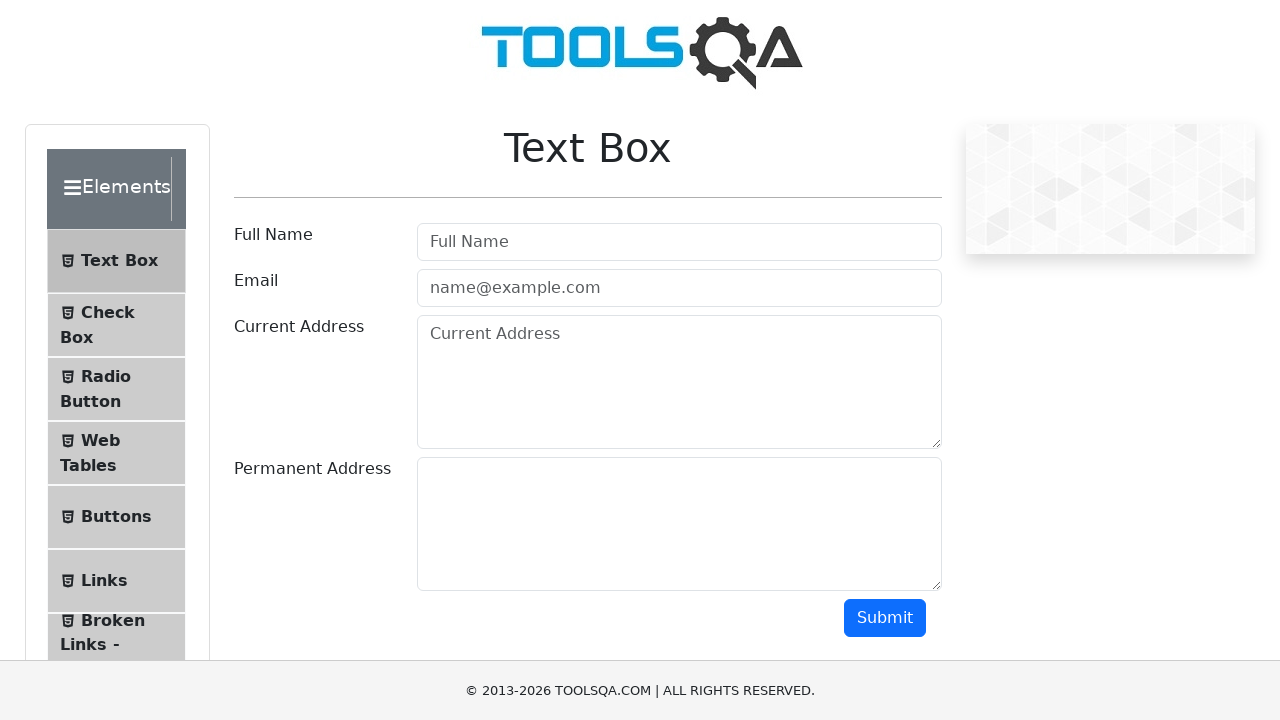

Navigated to text-box page
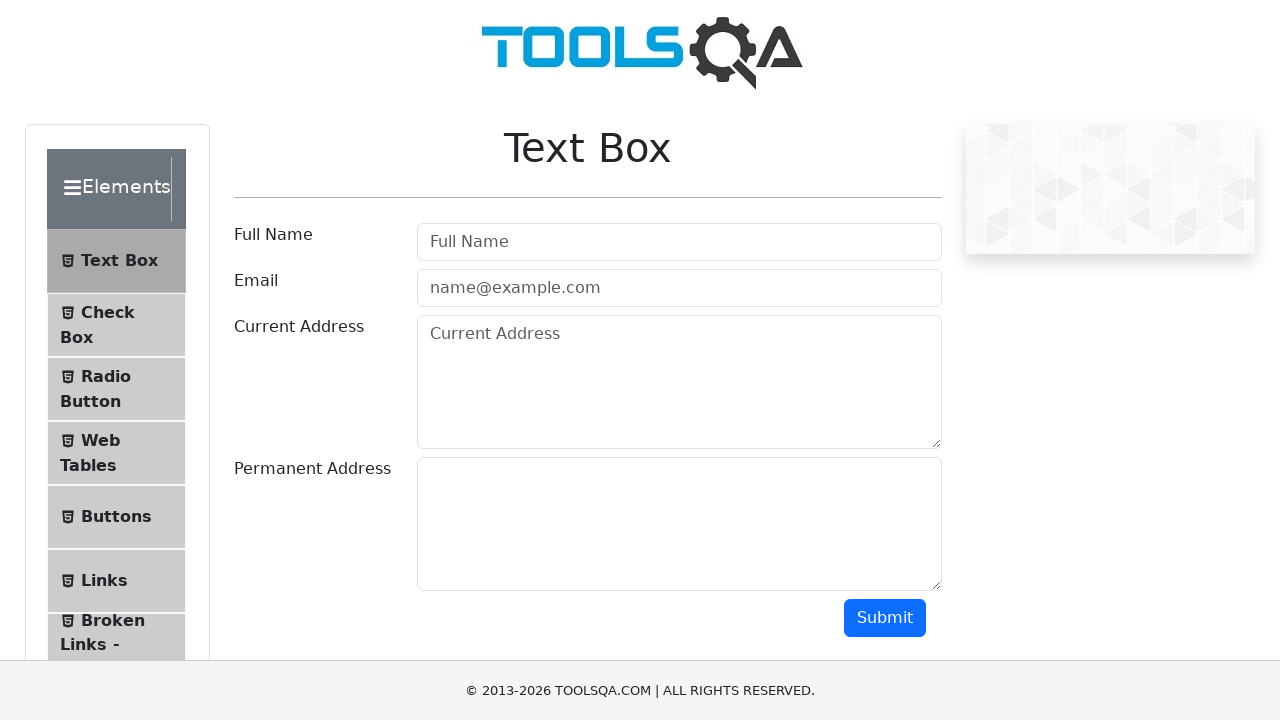

Cleared the Full Name field on internal:attr=[placeholder="Full Name"i]
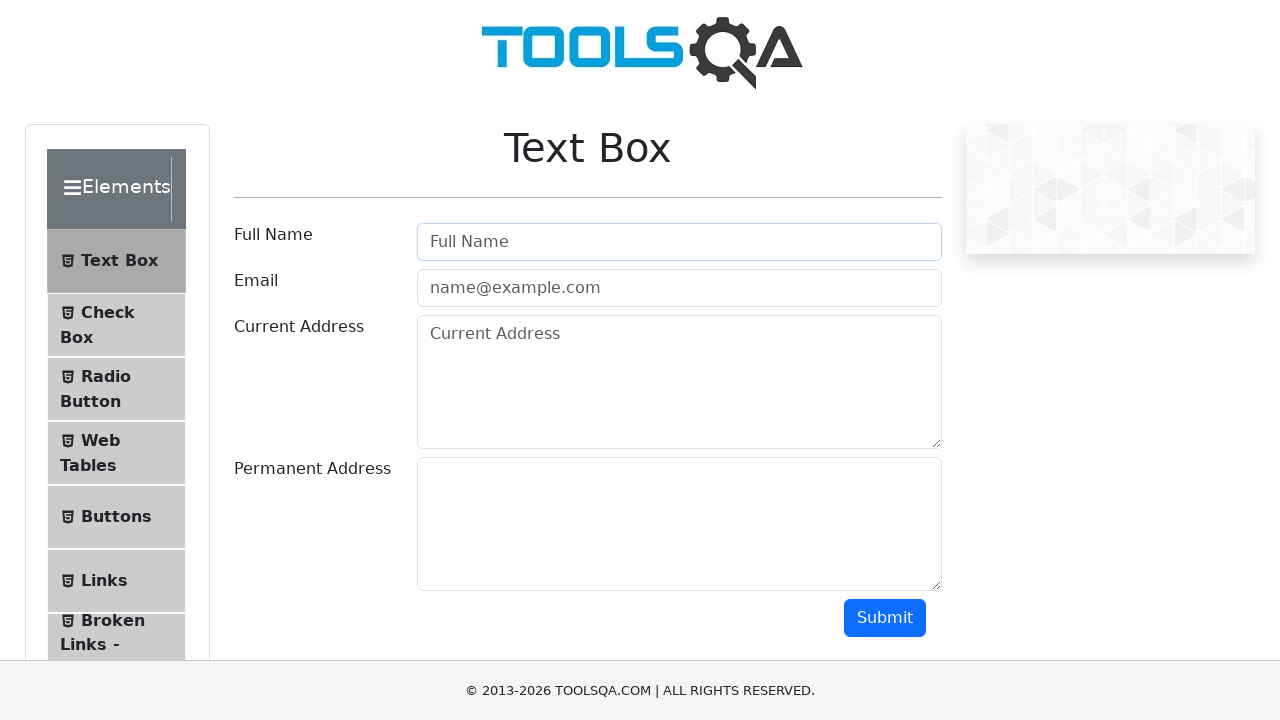

Clicked Submit button to submit the form at (885, 618) on internal:role=button[name="Submit"i]
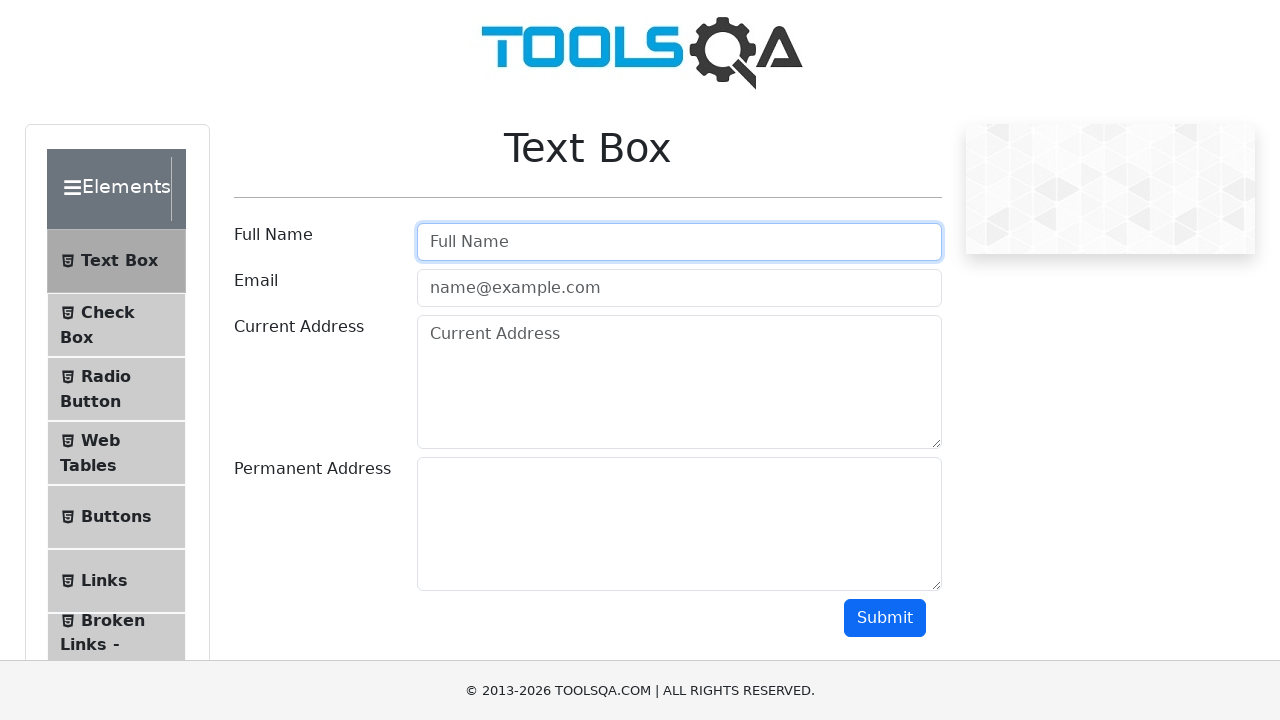

Verified that name output 'Name:John Doe' is not visible
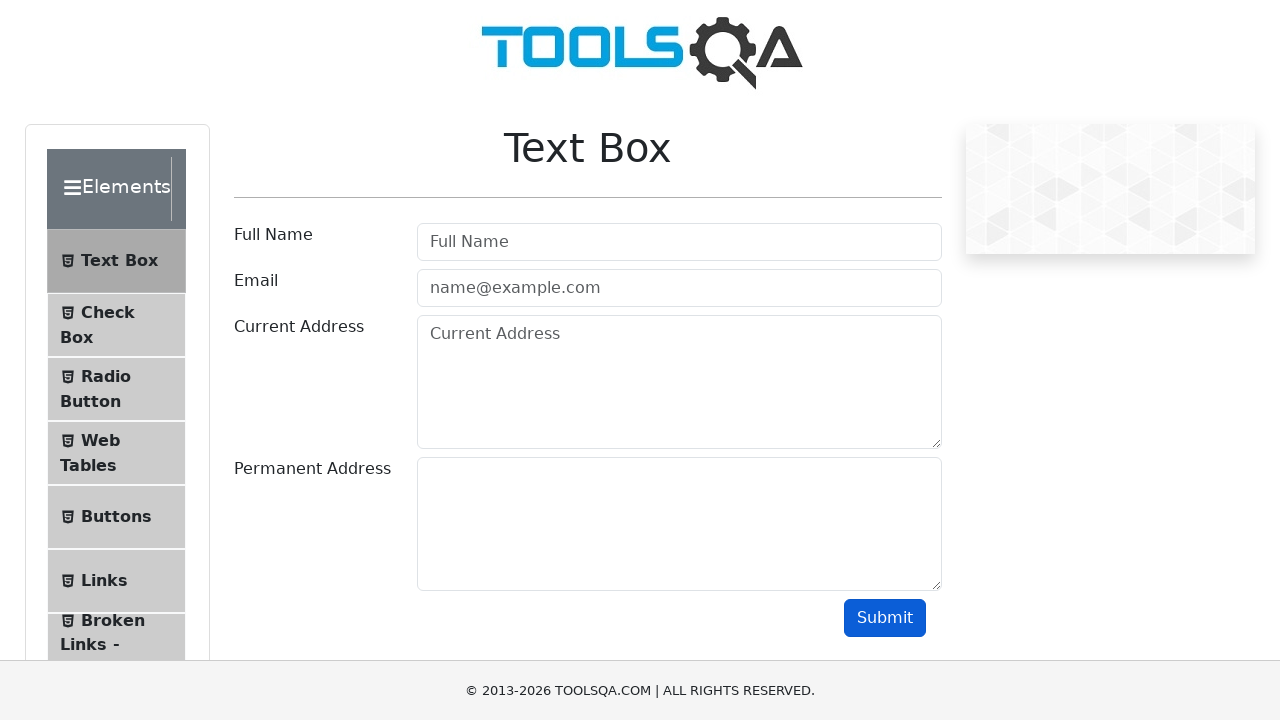

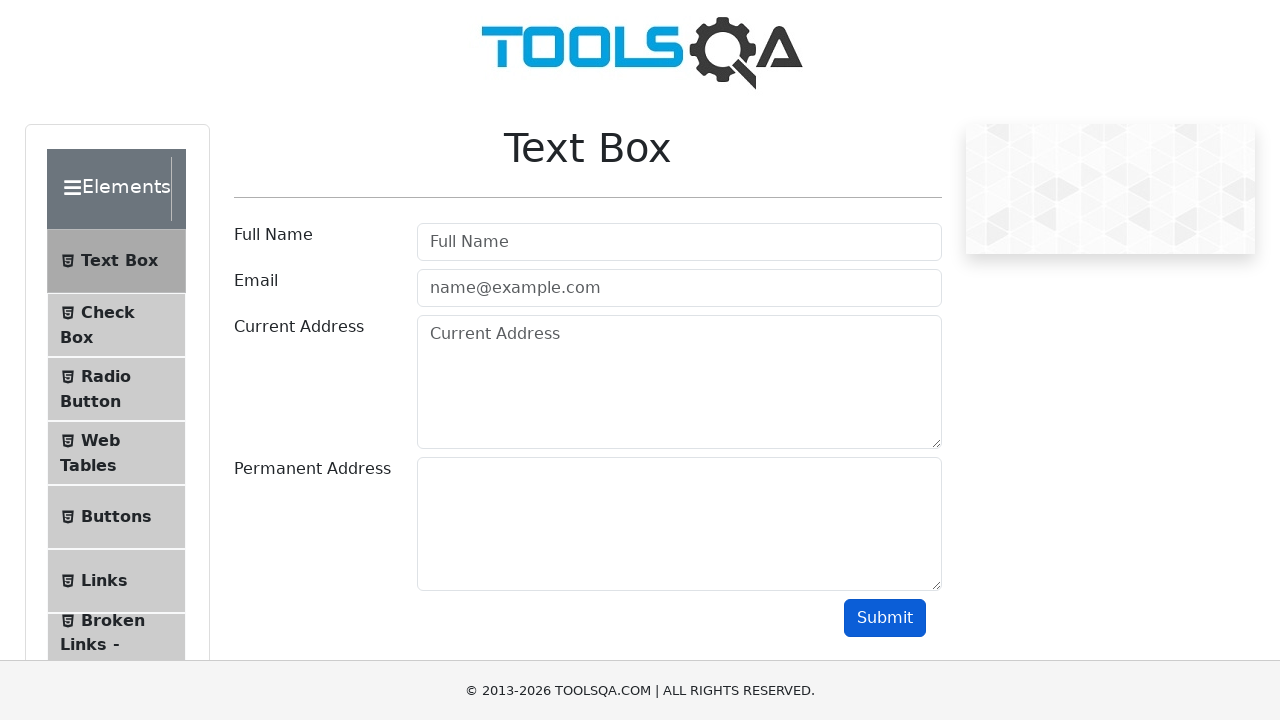